Navigates to Luminaires et Eclairage category via header menu and verifies page loads

Starting URL: https://shop.electro-vip.com/

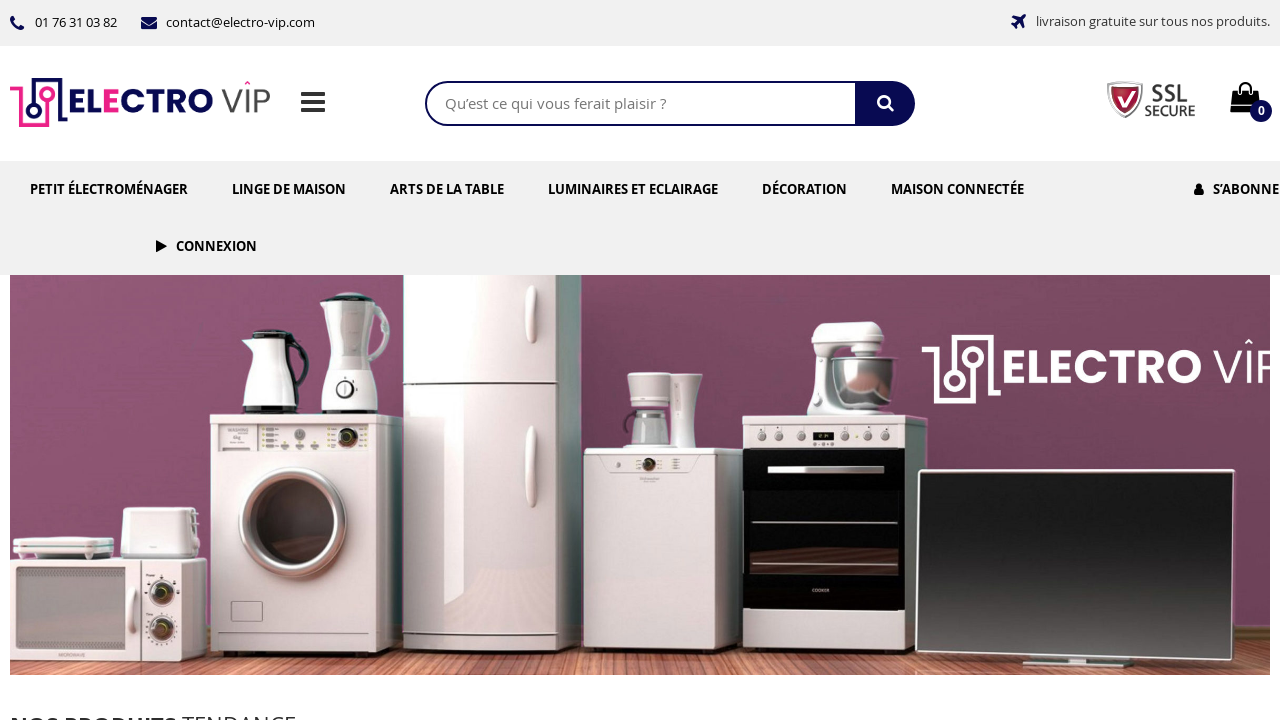

Clicked on 'Luminaires et Eclairage' header menu link at (633, 189) on internal:role=link[name="Luminaires et Eclairage"i]
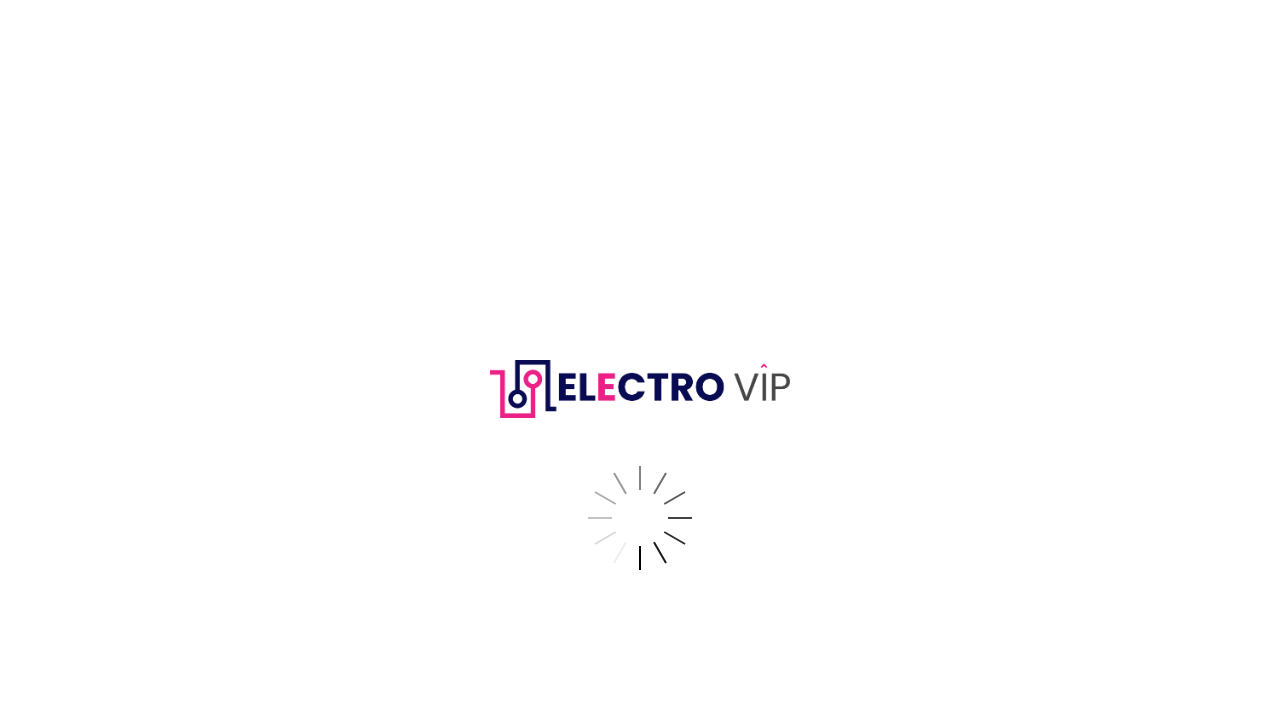

Waited for navigation to Luminaires et Eclairage category page
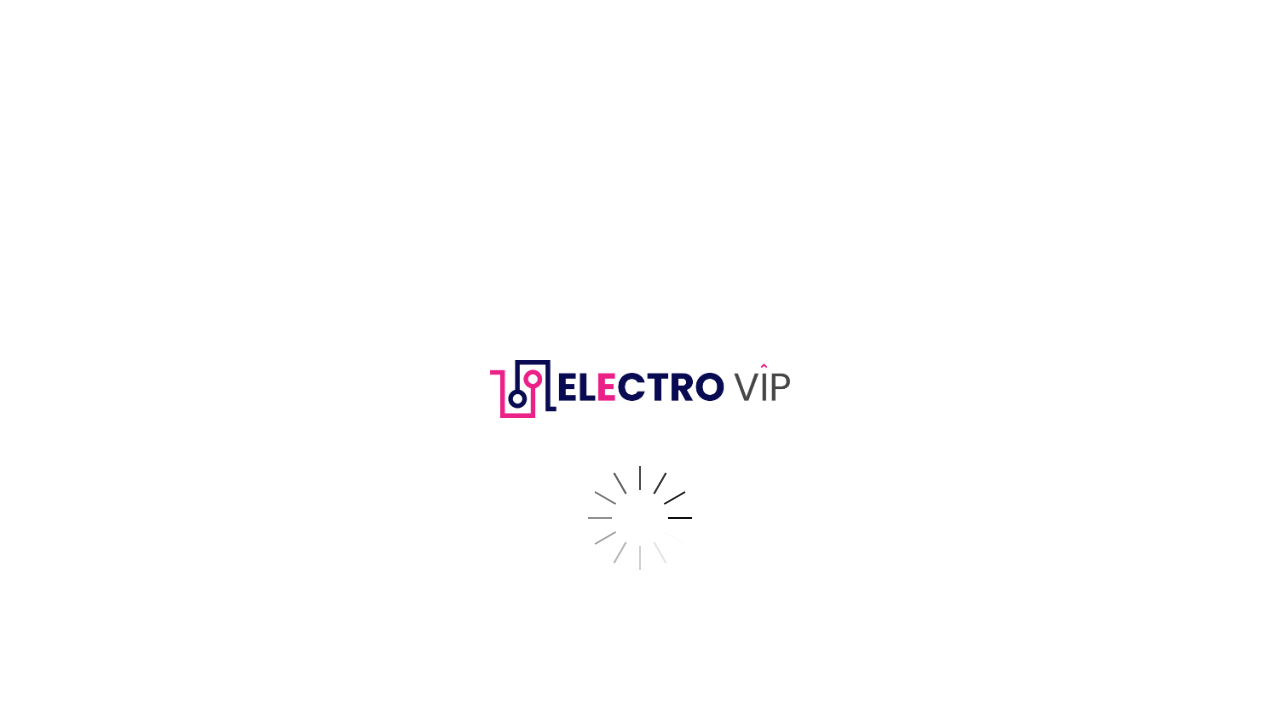

Page loaded completely (networkidle state reached)
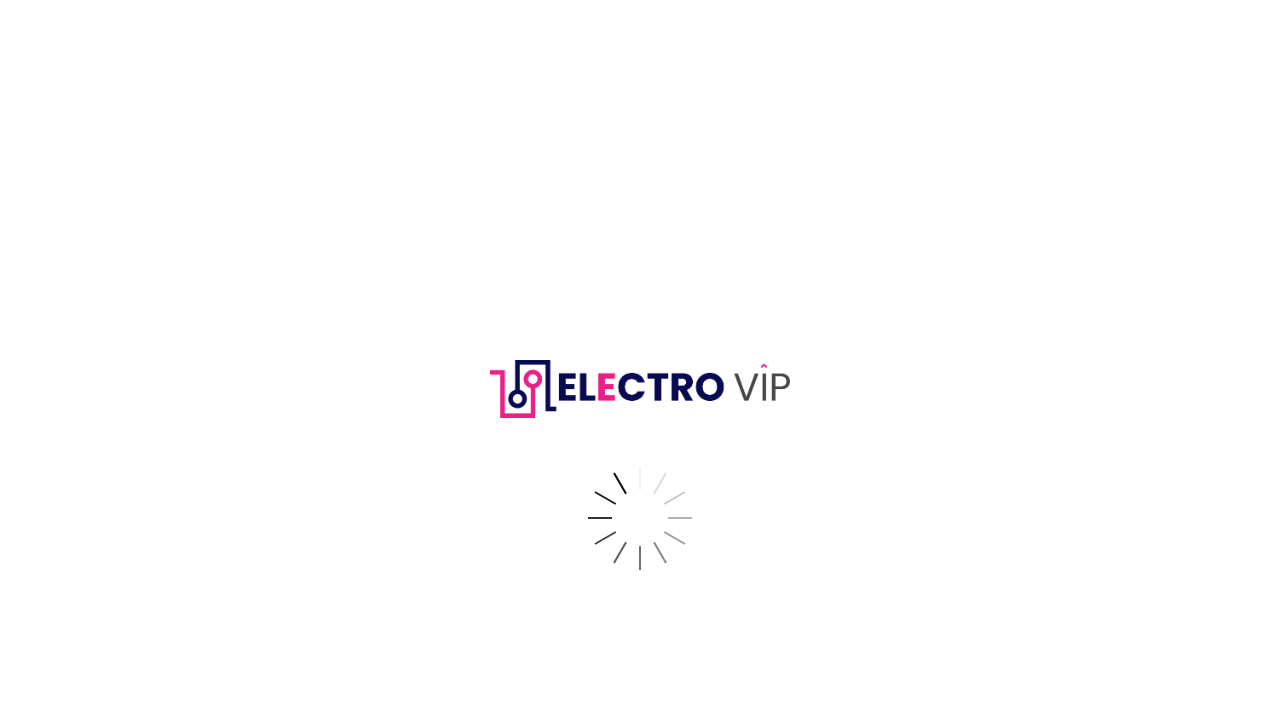

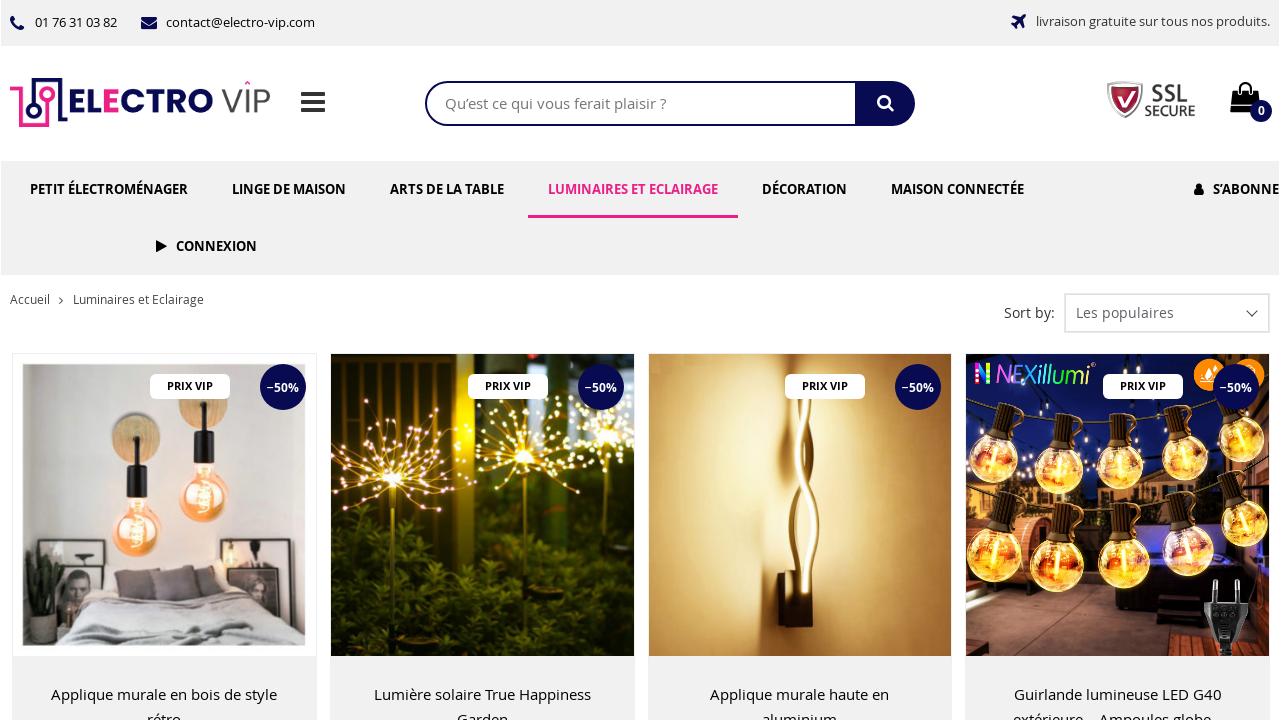